Tests dynamic loading page where an element is hidden then revealed after clicking start button, waiting for the finish text to become visible

Starting URL: http://the-internet.herokuapp.com/dynamic_loading/1

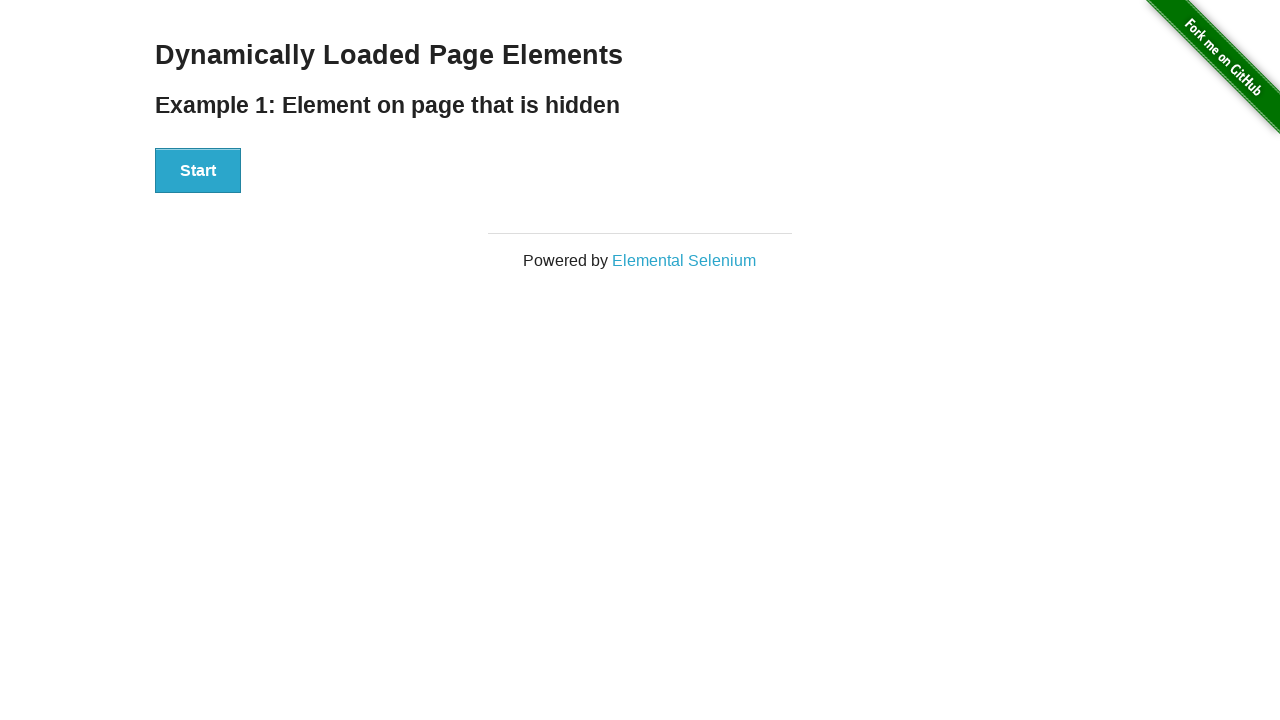

Clicked start button to begin dynamic loading at (198, 171) on #start button
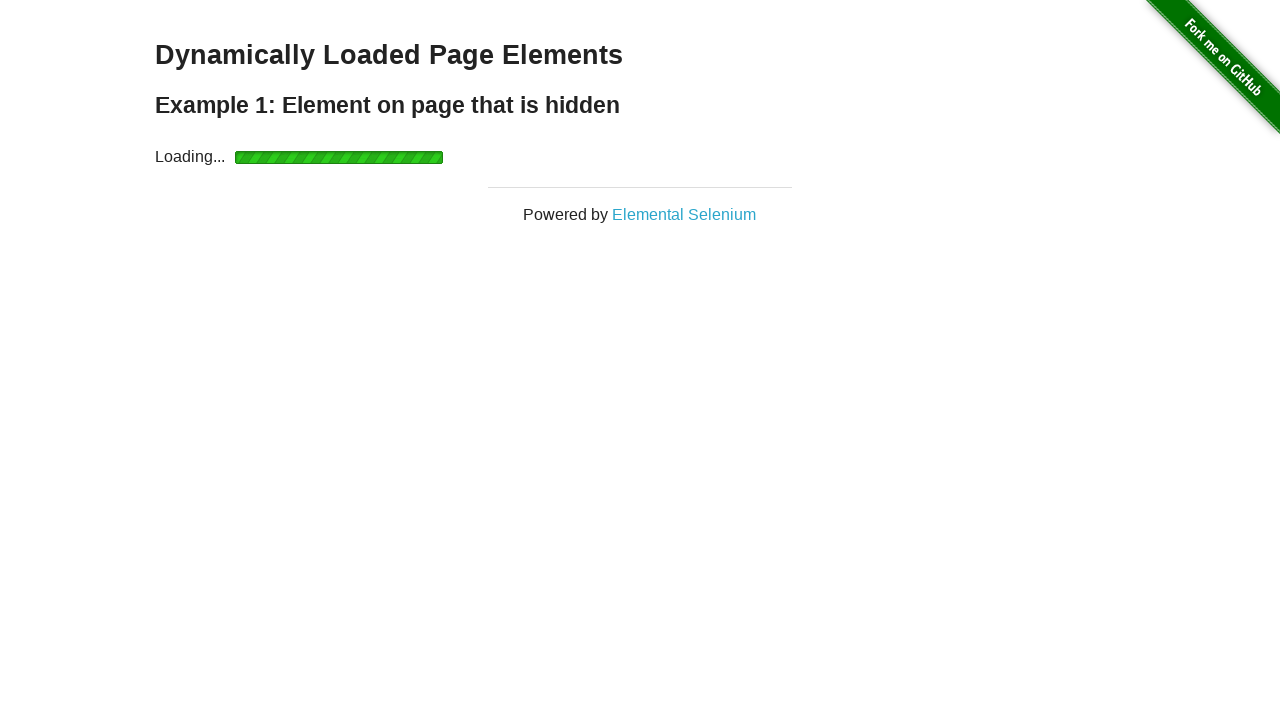

Finish element became visible after loading
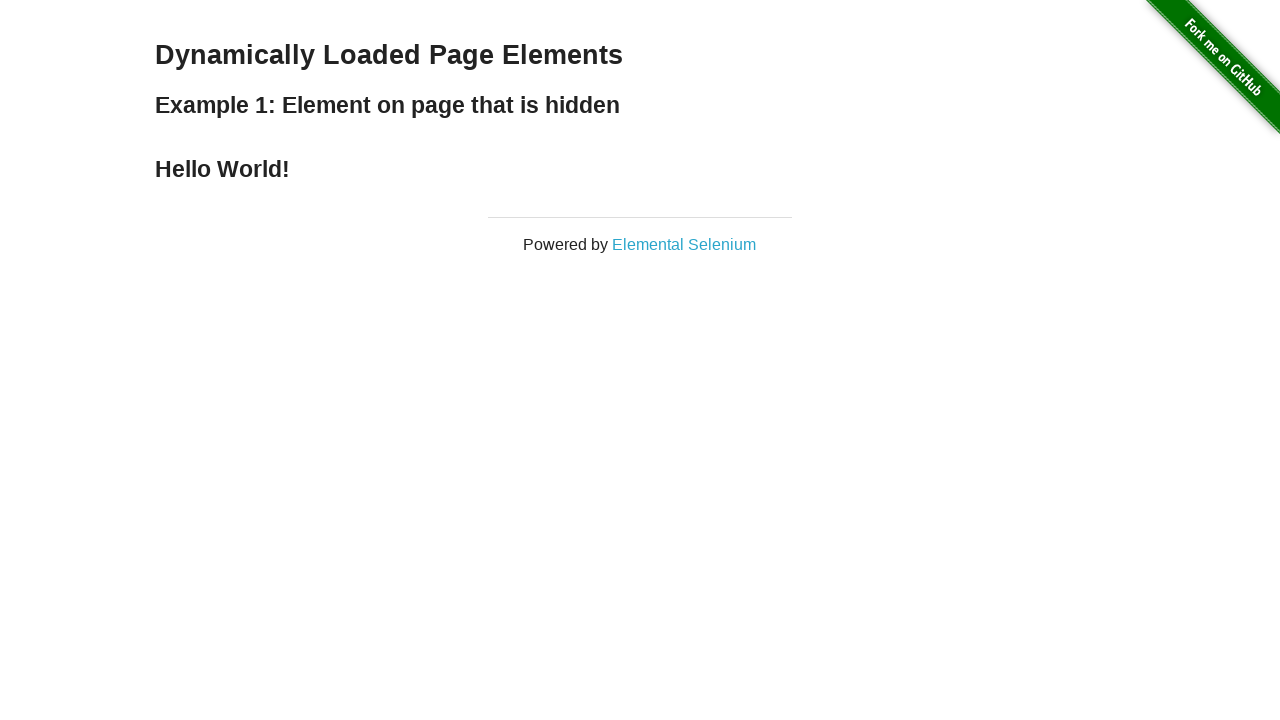

Verified finish element contains 'Hello World!' text
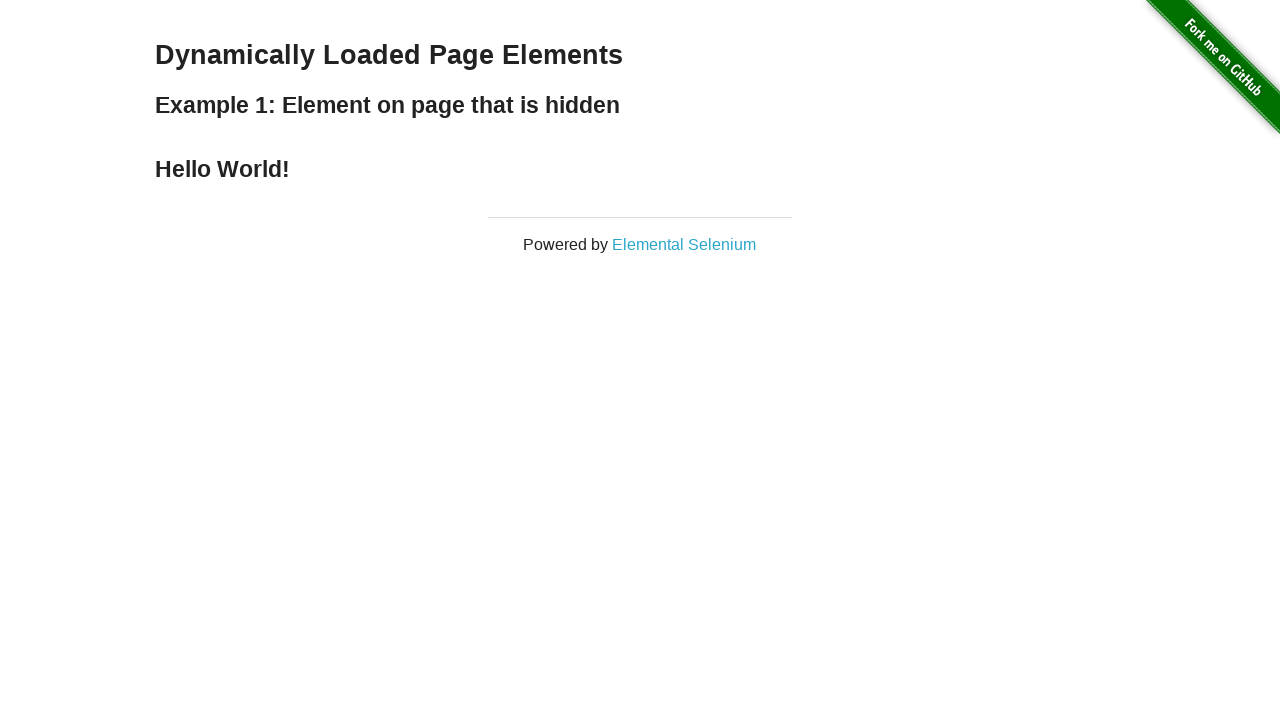

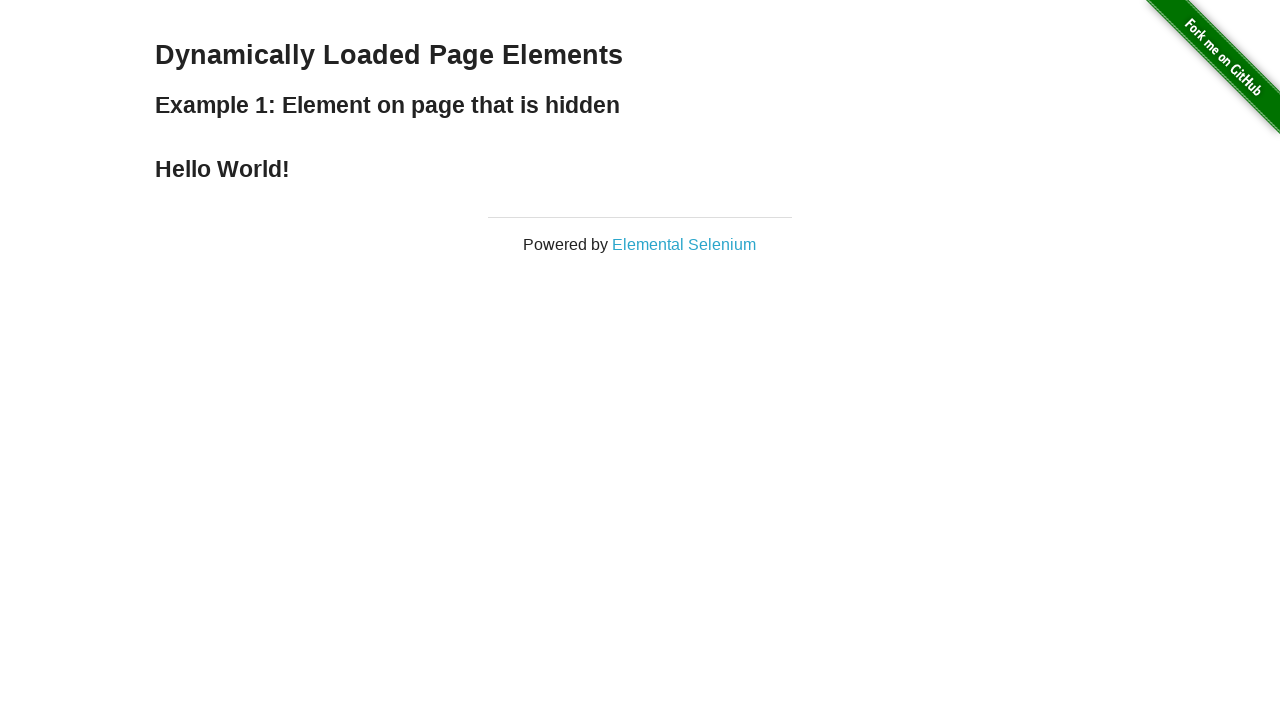